Verifies the login page UI elements including the "Remember me" checkbox label text, "Forgot password" link text, and the href attribute of the forgot password link.

Starting URL: https://login1.nextbasecrm.com/

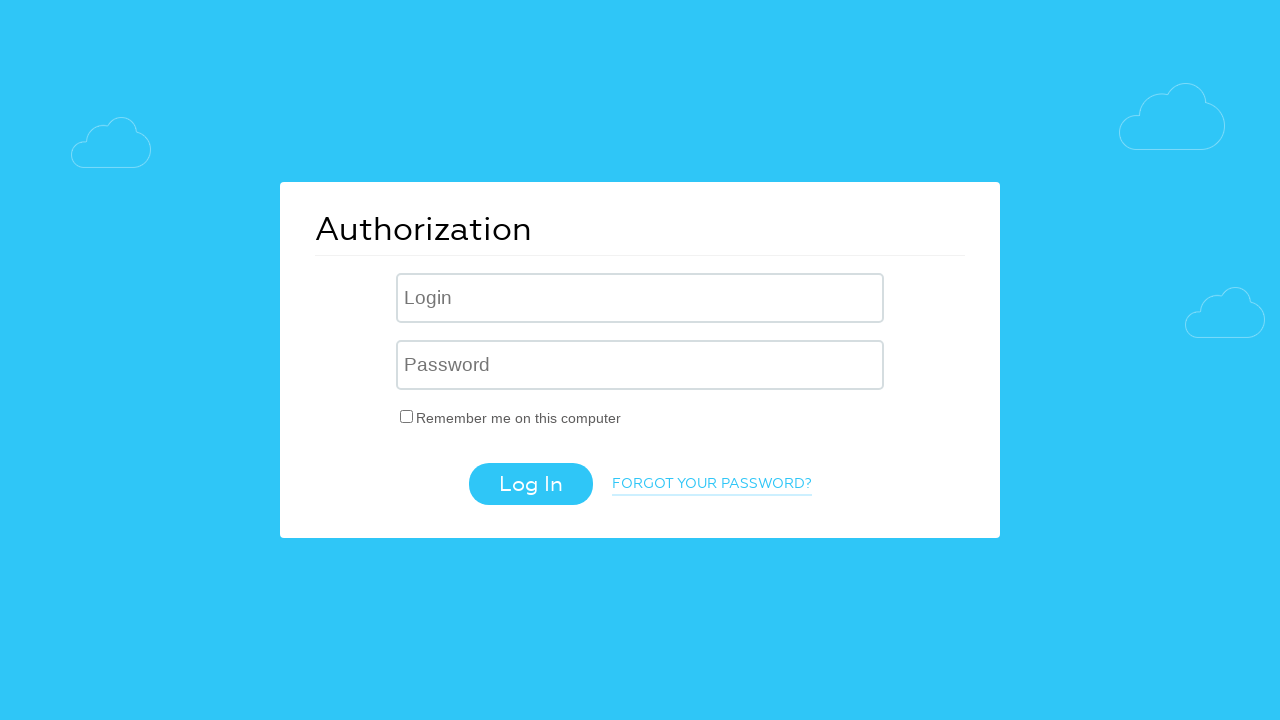

Waited for 'Remember me' label to load
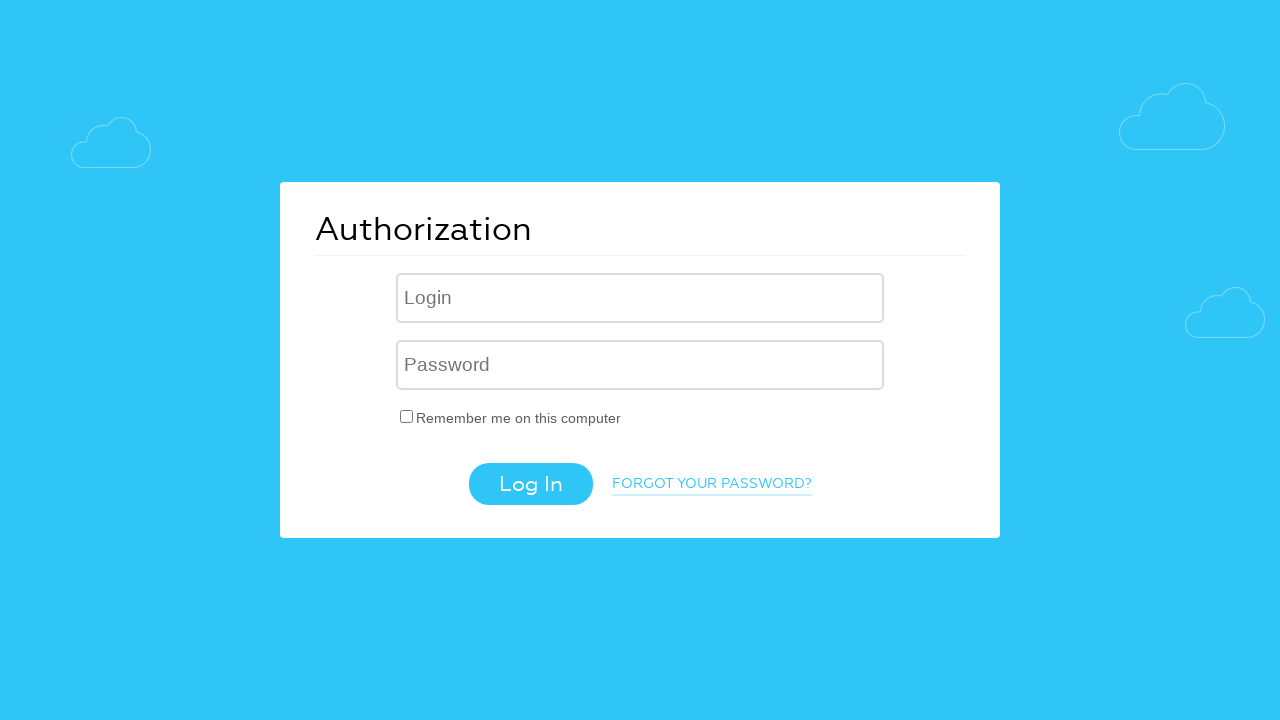

Retrieved 'Remember me' label text: 'Remember me on this computer'
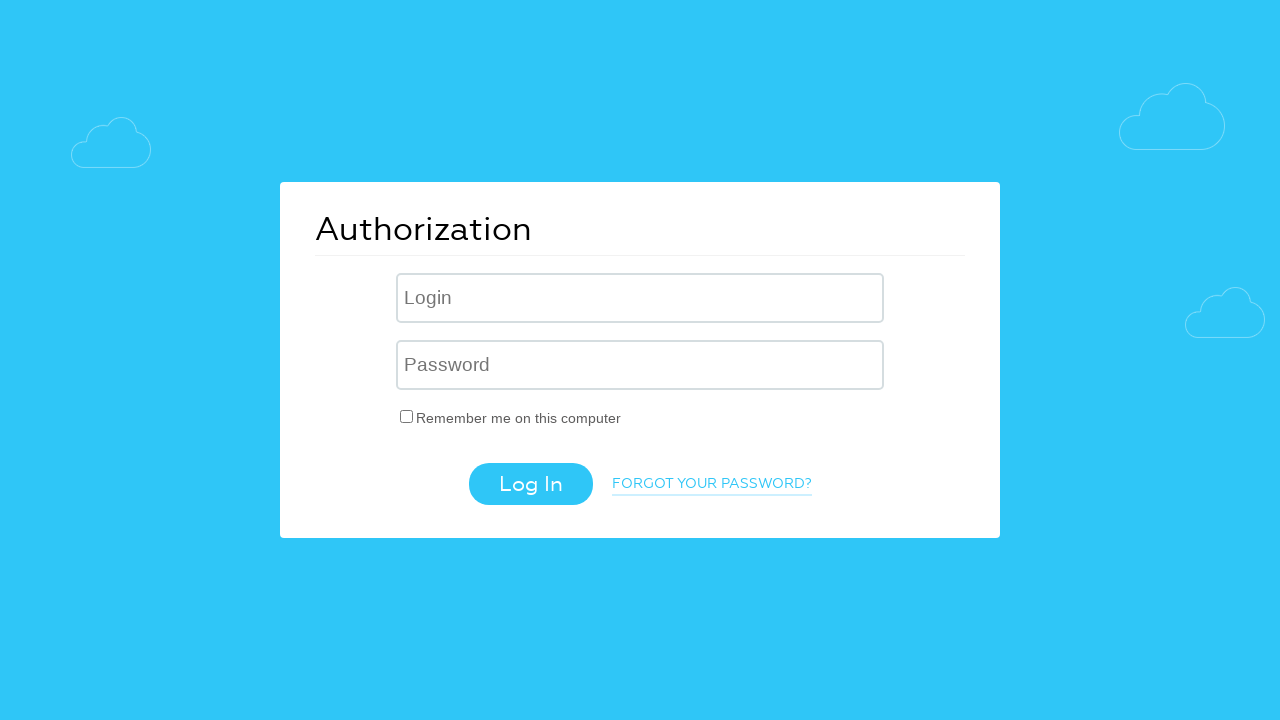

Verified 'Remember me' label text matches expected value
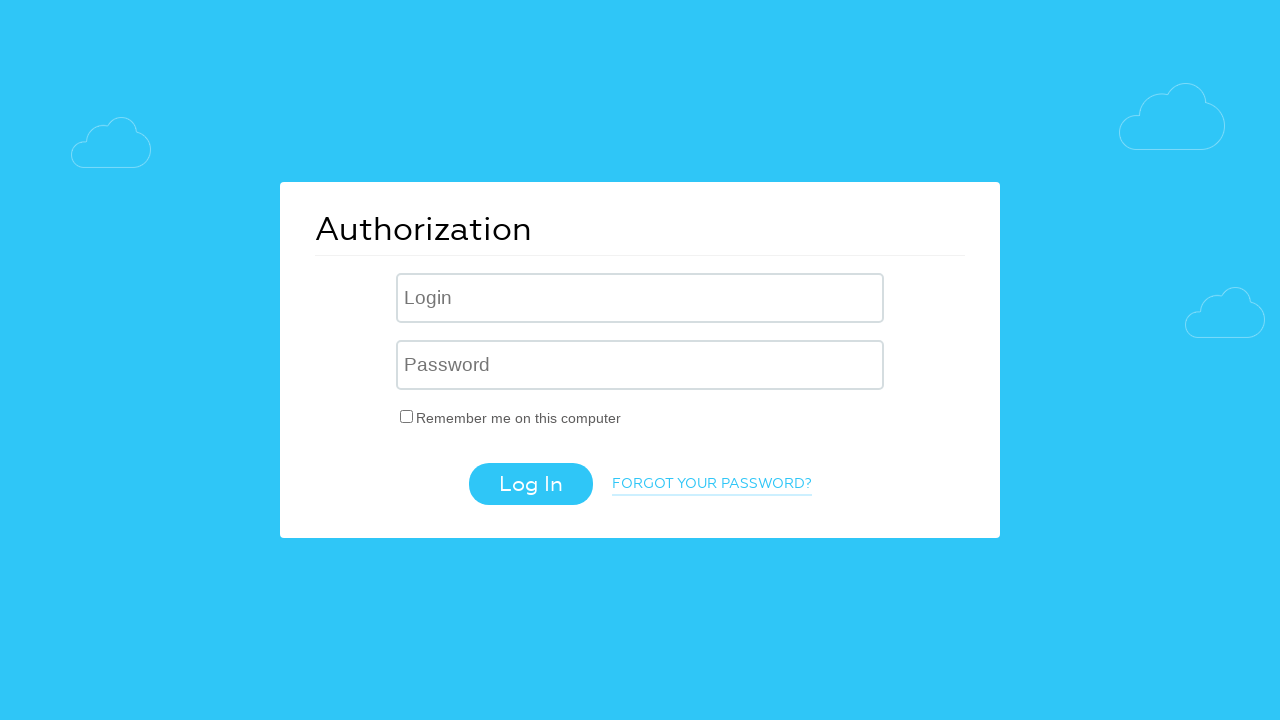

Retrieved 'Forgot password' link text: 'Forgot your password?'
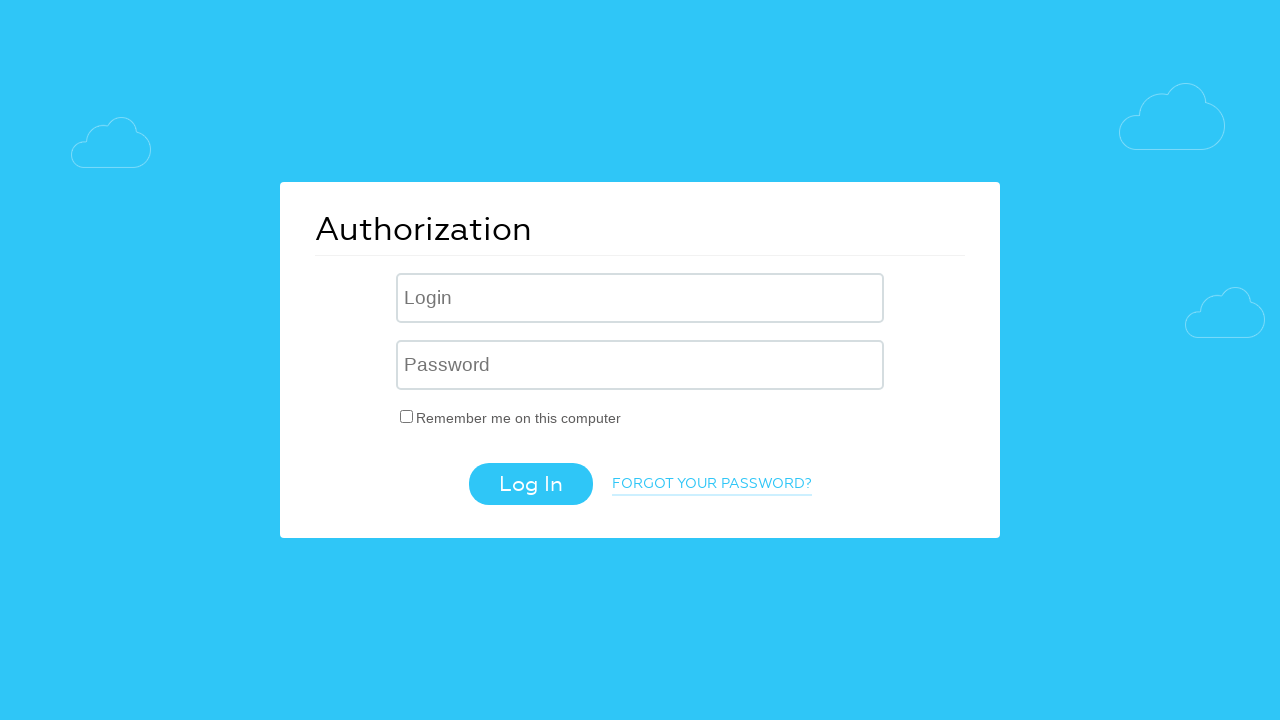

Verified 'Forgot password' link text matches expected value
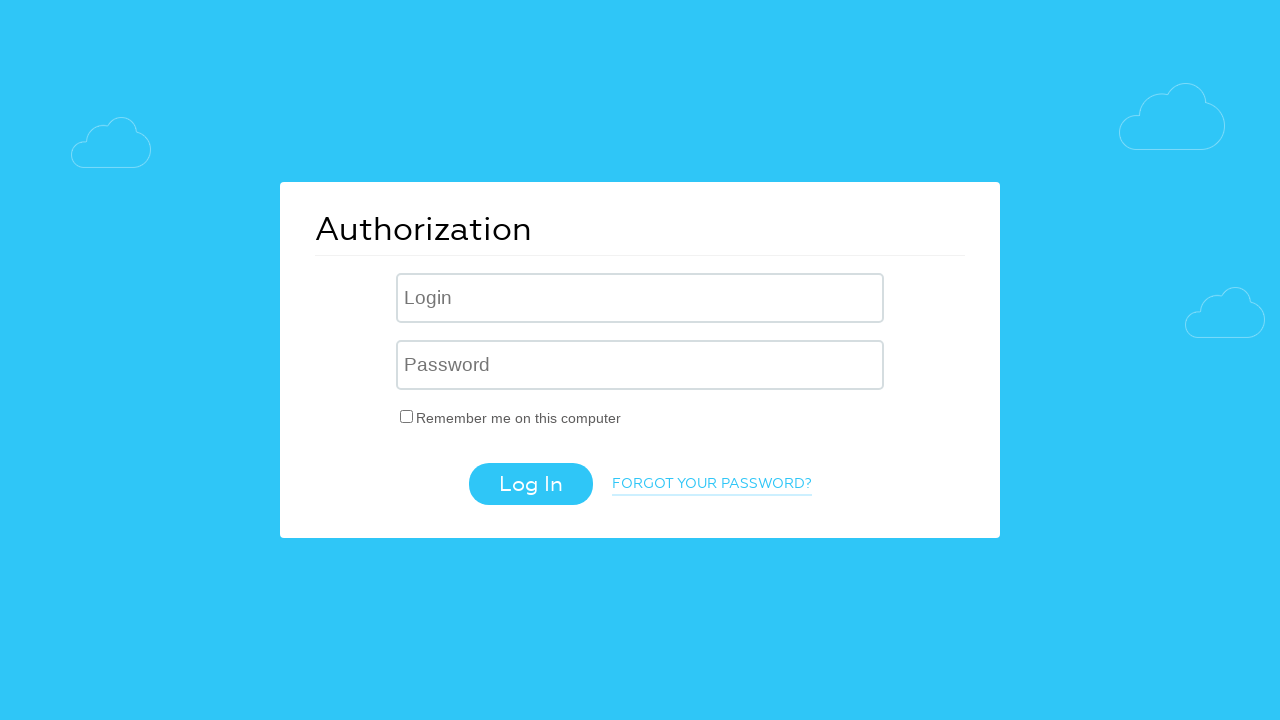

Retrieved 'Forgot password' link href attribute: '/?forgot_password=yes'
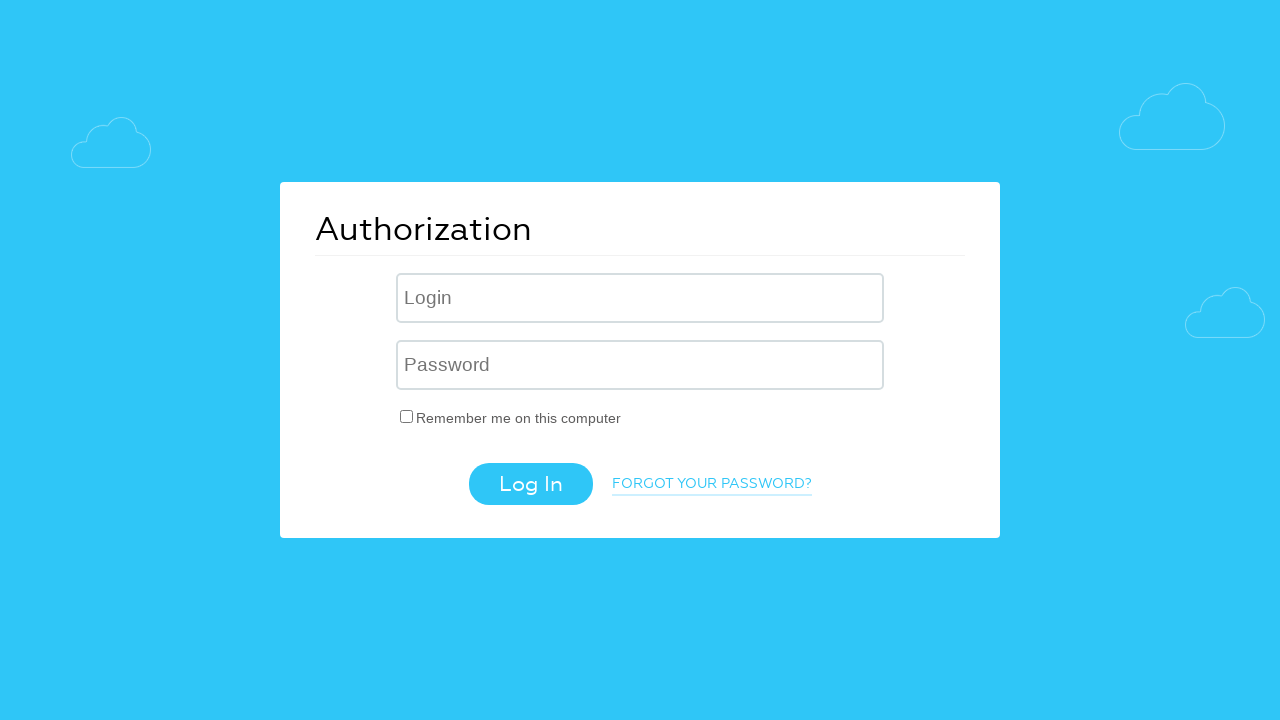

Verified 'Forgot password' href attribute contains 'forgot_password=yes'
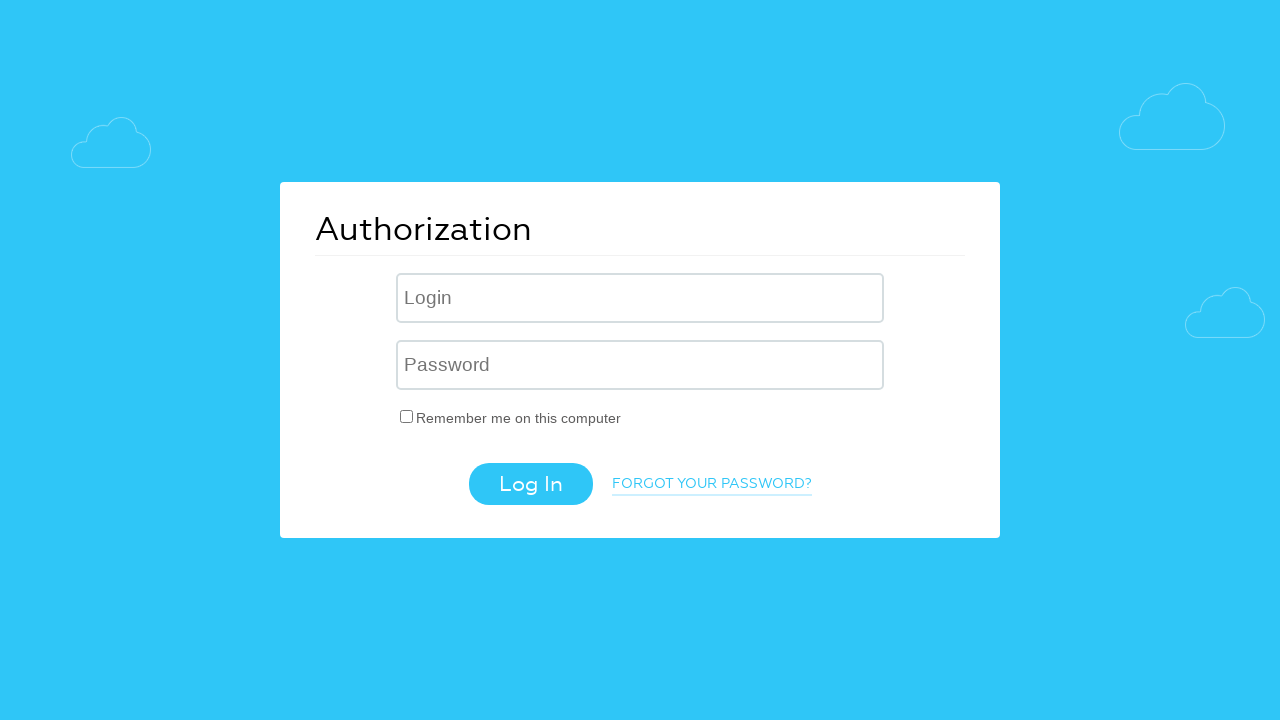

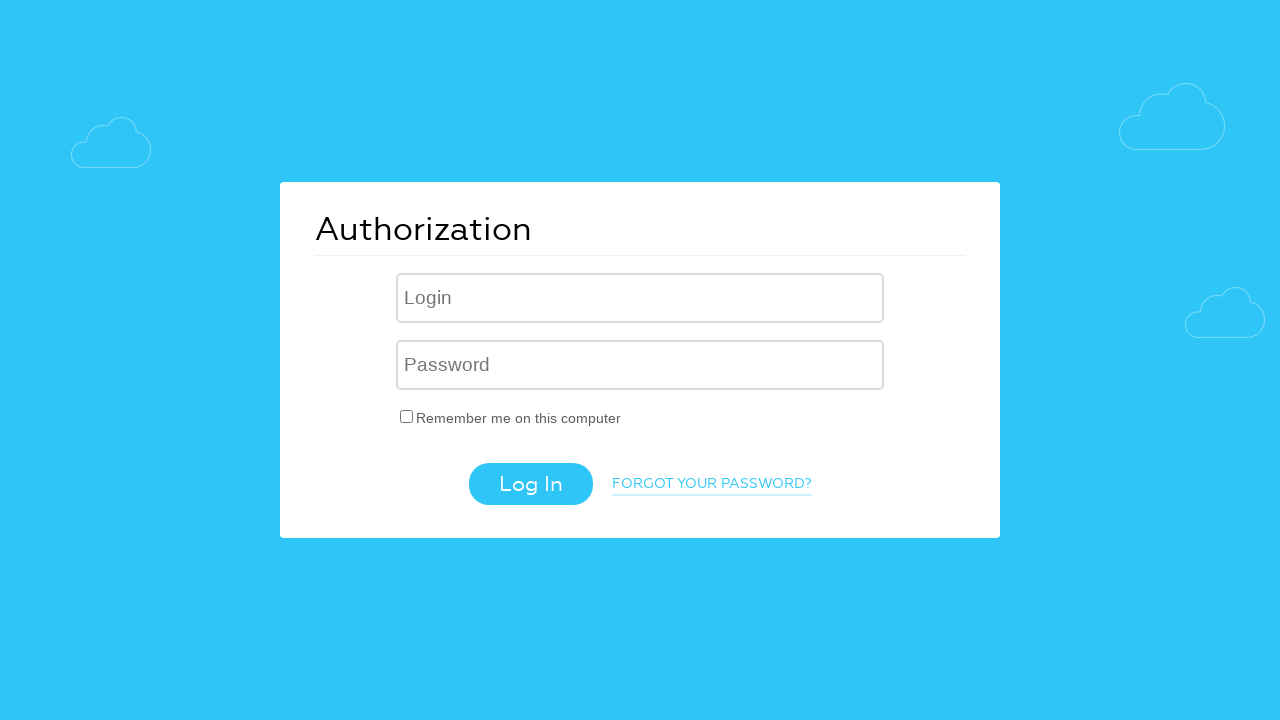